Navigates to the NOAA Space Weather Prediction Center radio communications page and locates the NOAA scales block element to verify it is present on the page.

Starting URL: https://www.swpc.noaa.gov/communities/radio-communications

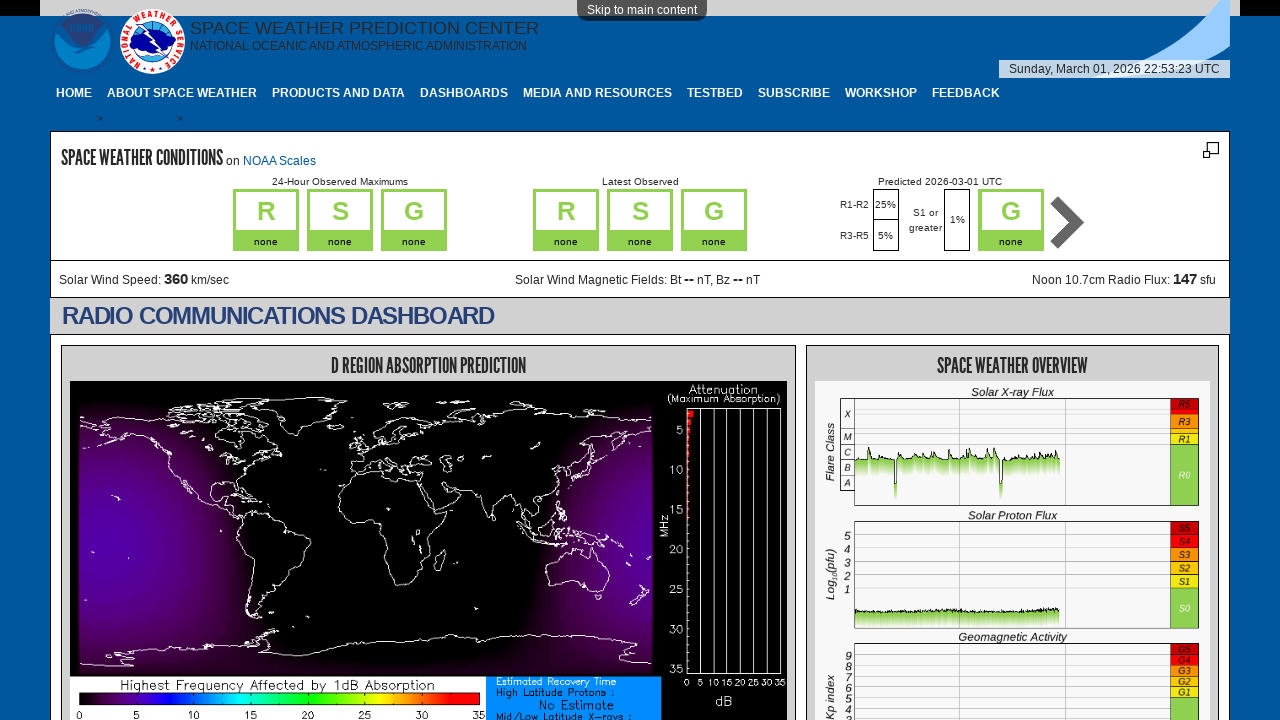

Waited for NOAA scales block element to be present in DOM
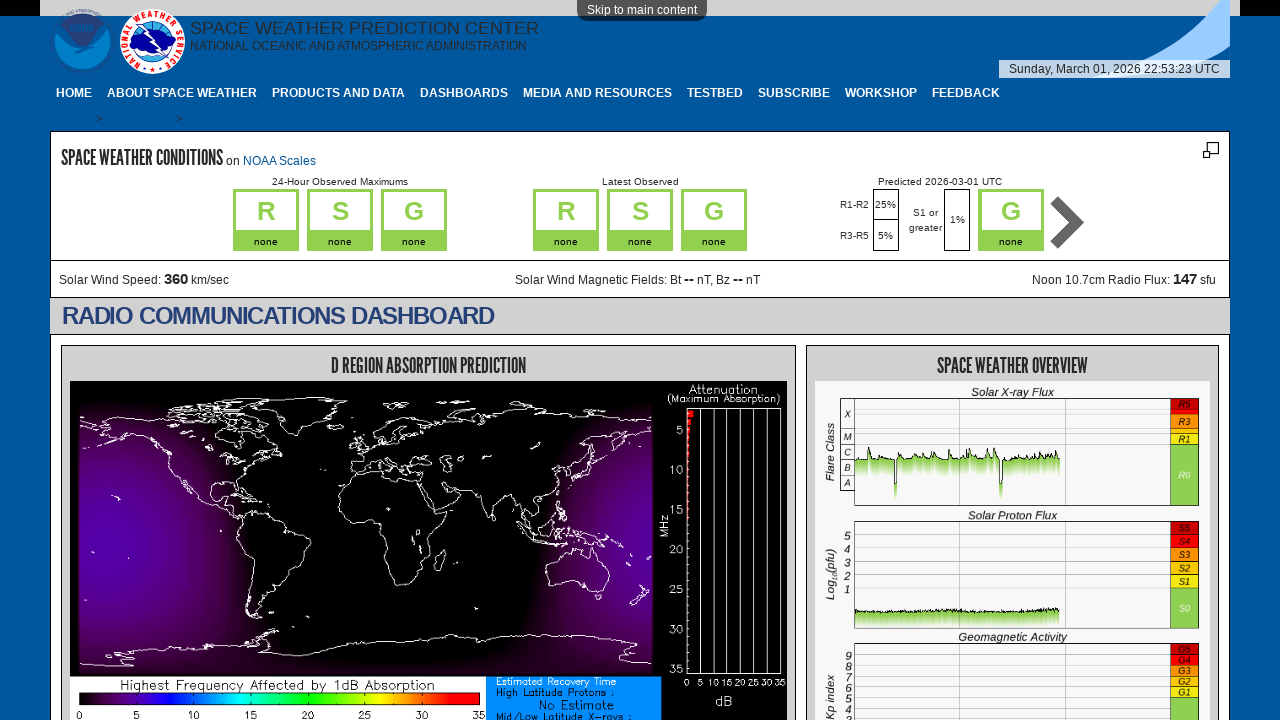

Verified NOAA scales block element is visible on the page
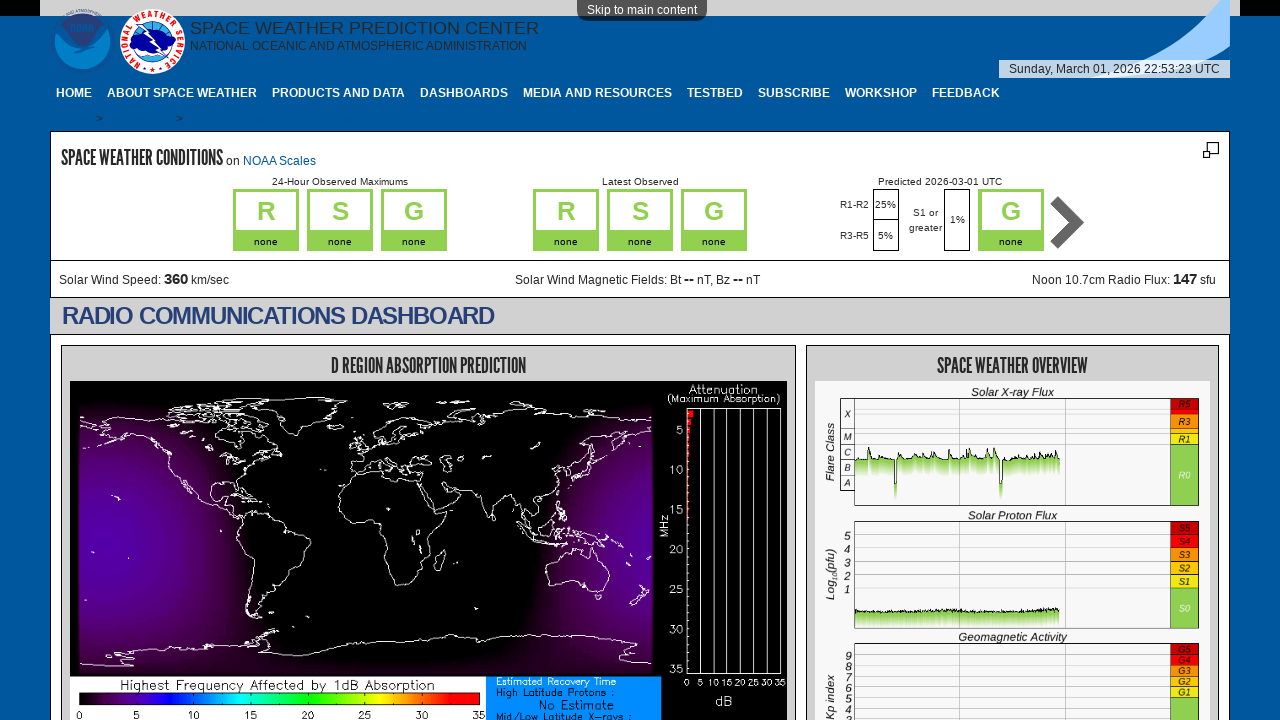

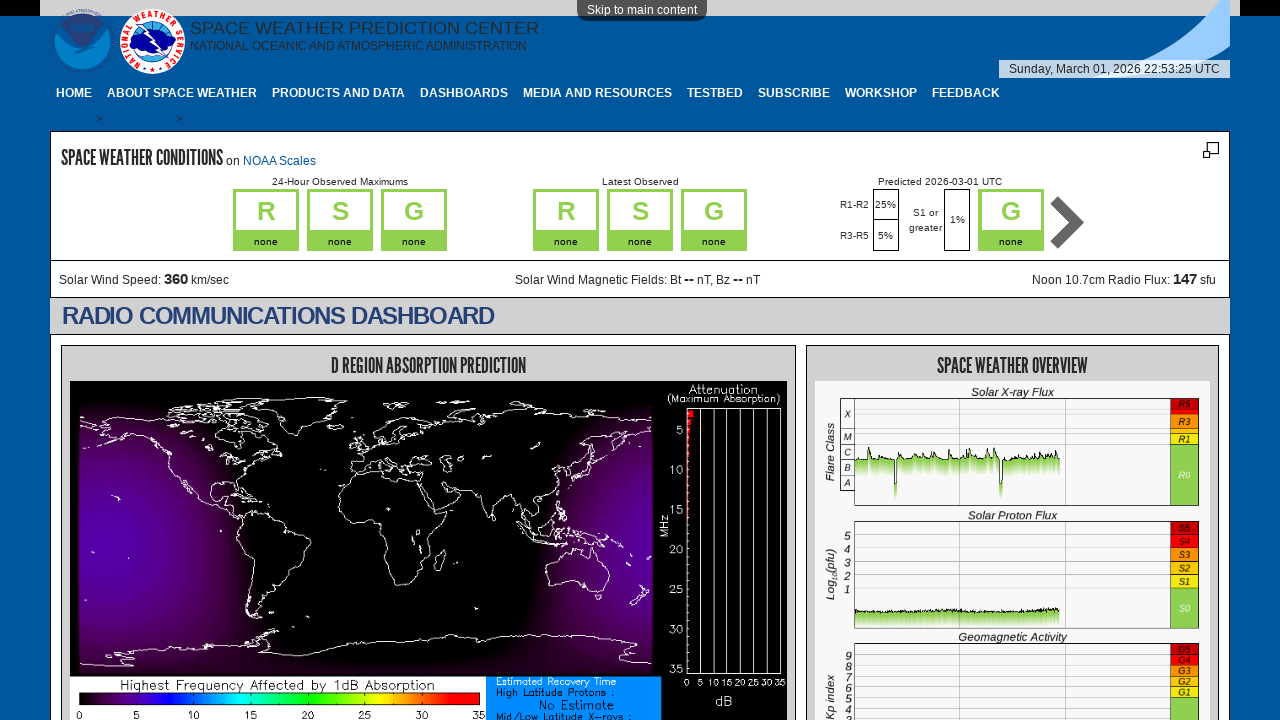